Tests a math exercise form by reading two numbers displayed on the page, calculating their sum, selecting the correct answer from a dropdown, and submitting the form.

Starting URL: http://suninjuly.github.io/selects2.html

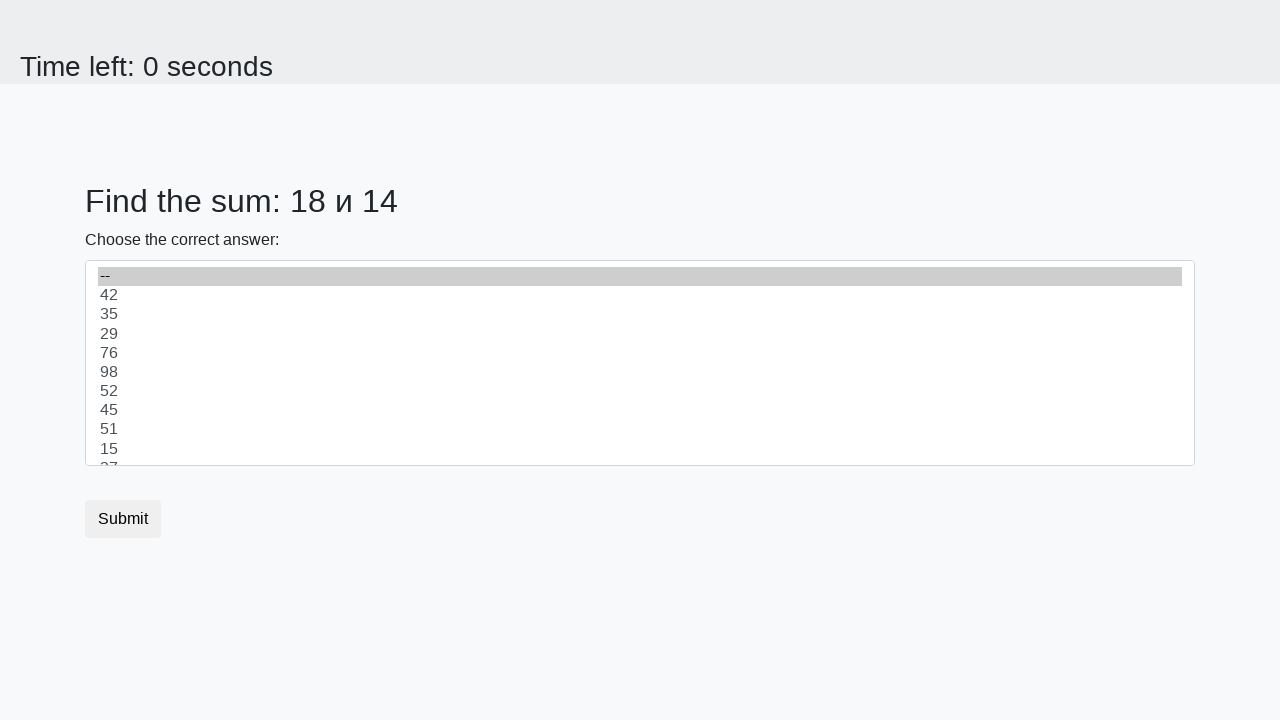

Retrieved first number from #num1 element
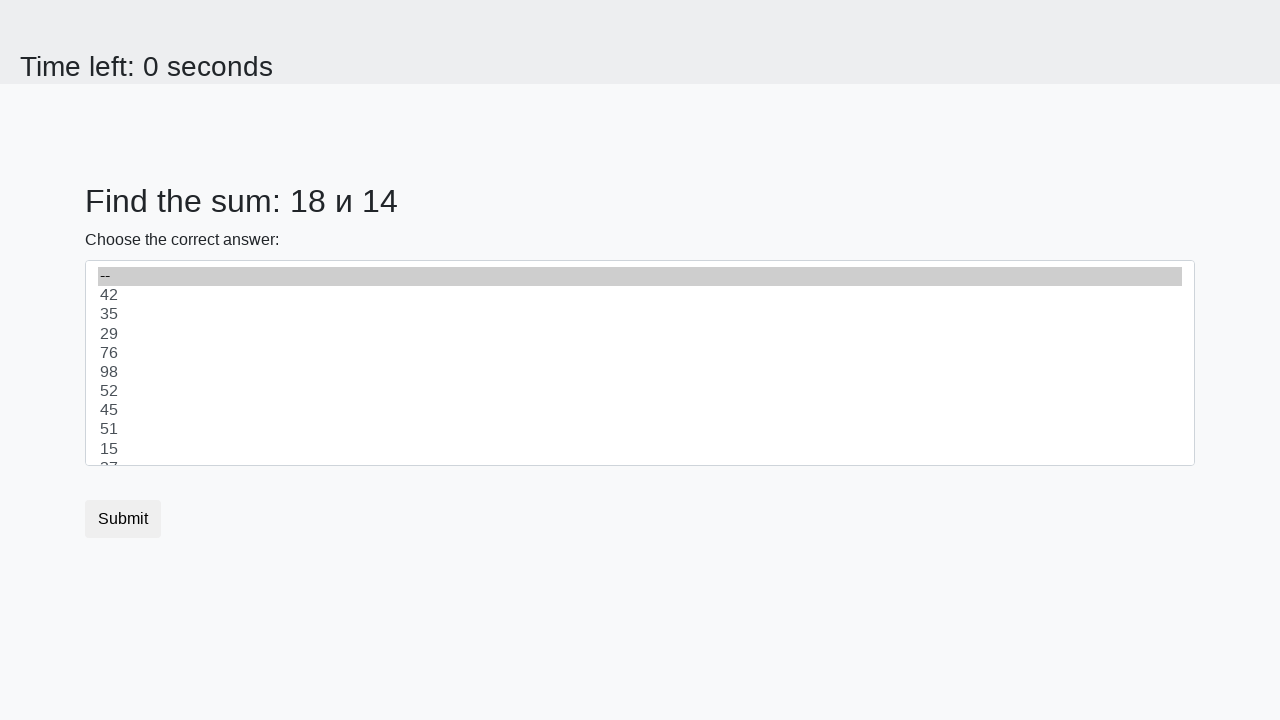

Retrieved second number from #num2 element
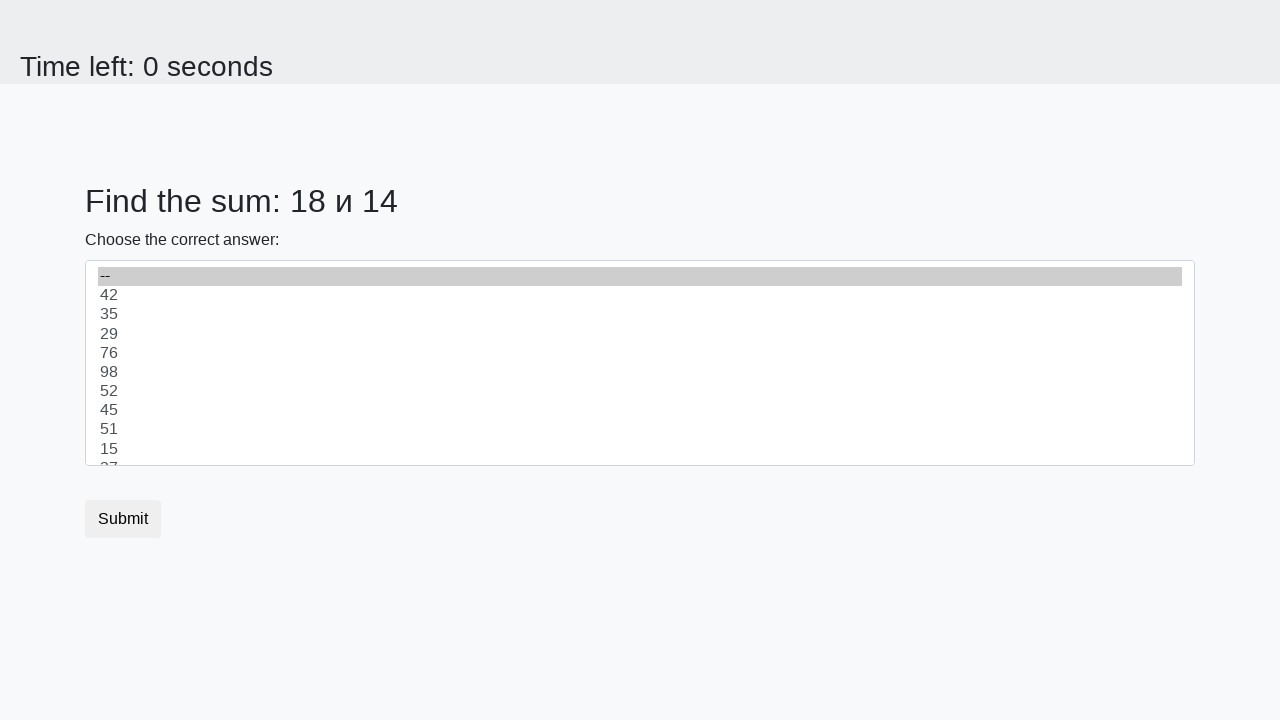

Calculated sum of 18 + 14 = 32
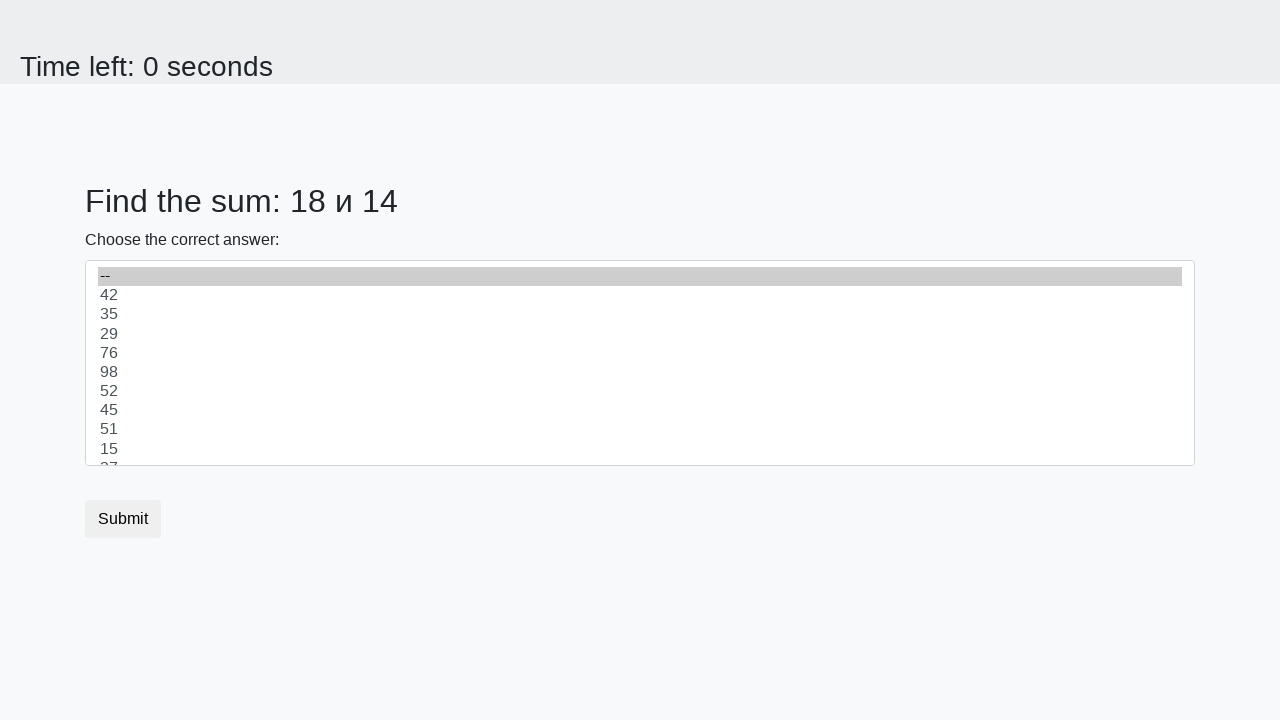

Selected value 32 from dropdown on select
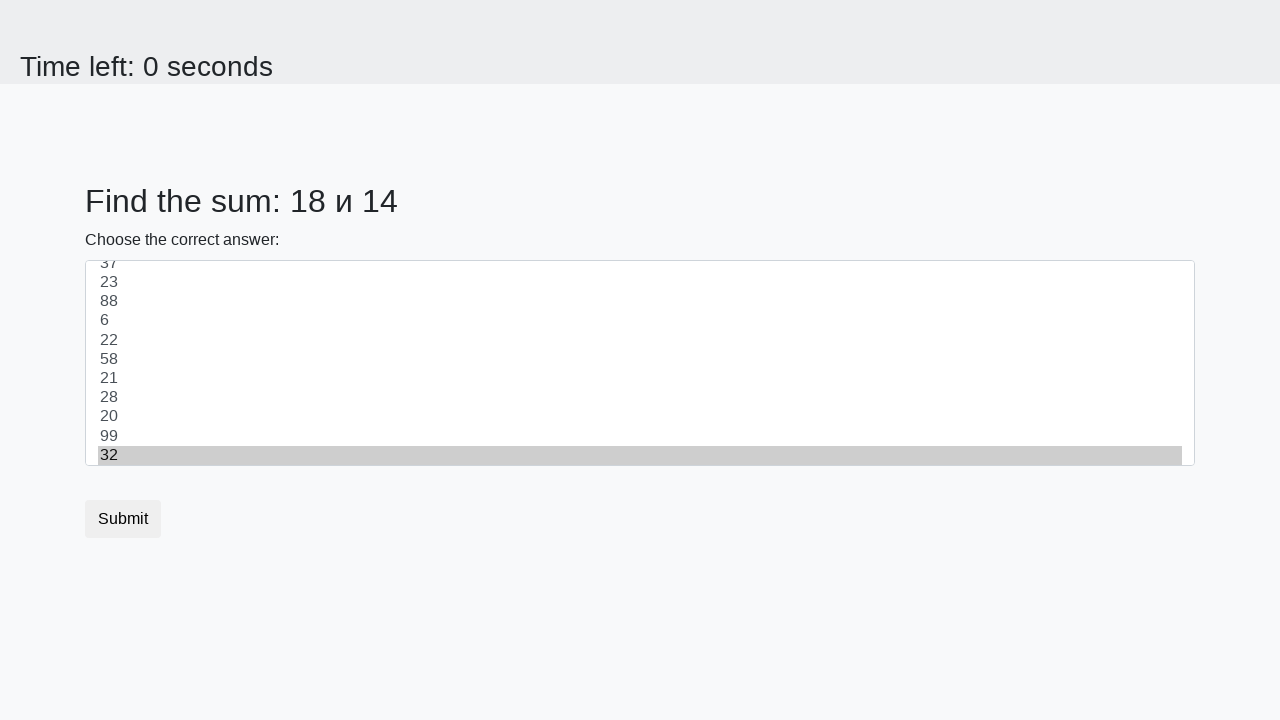

Clicked submit button at (123, 519) on button.btn
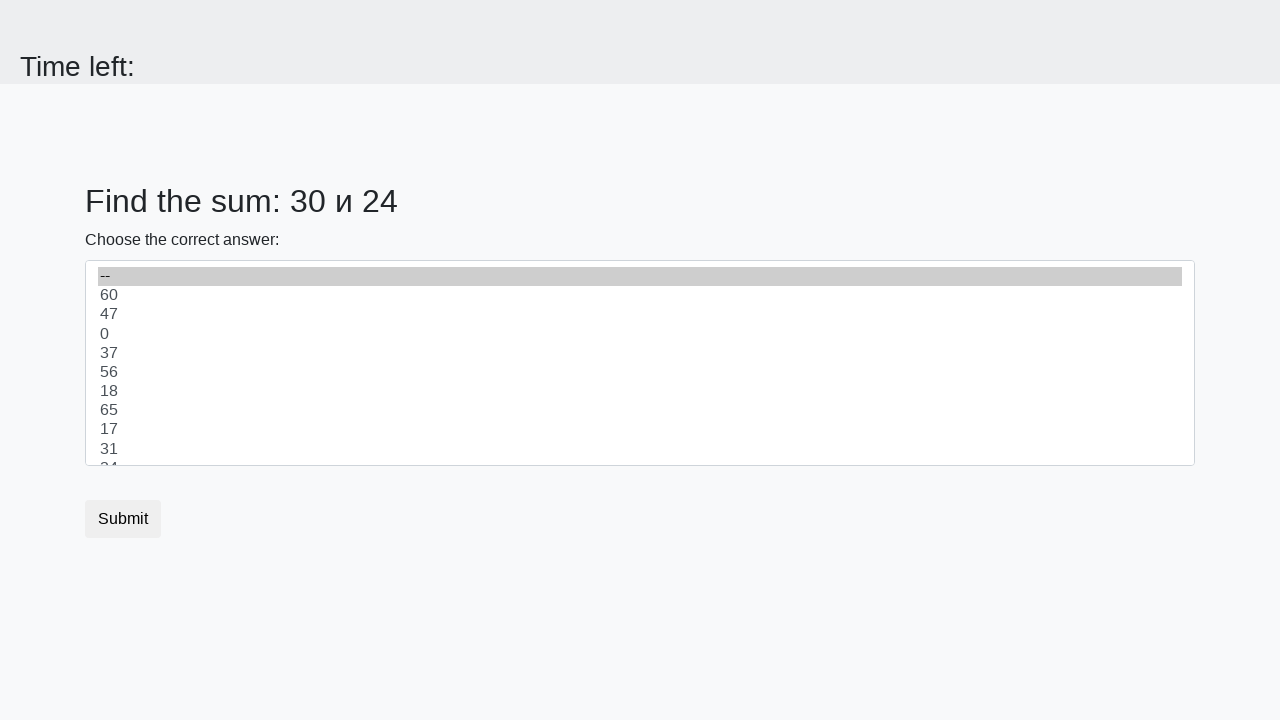

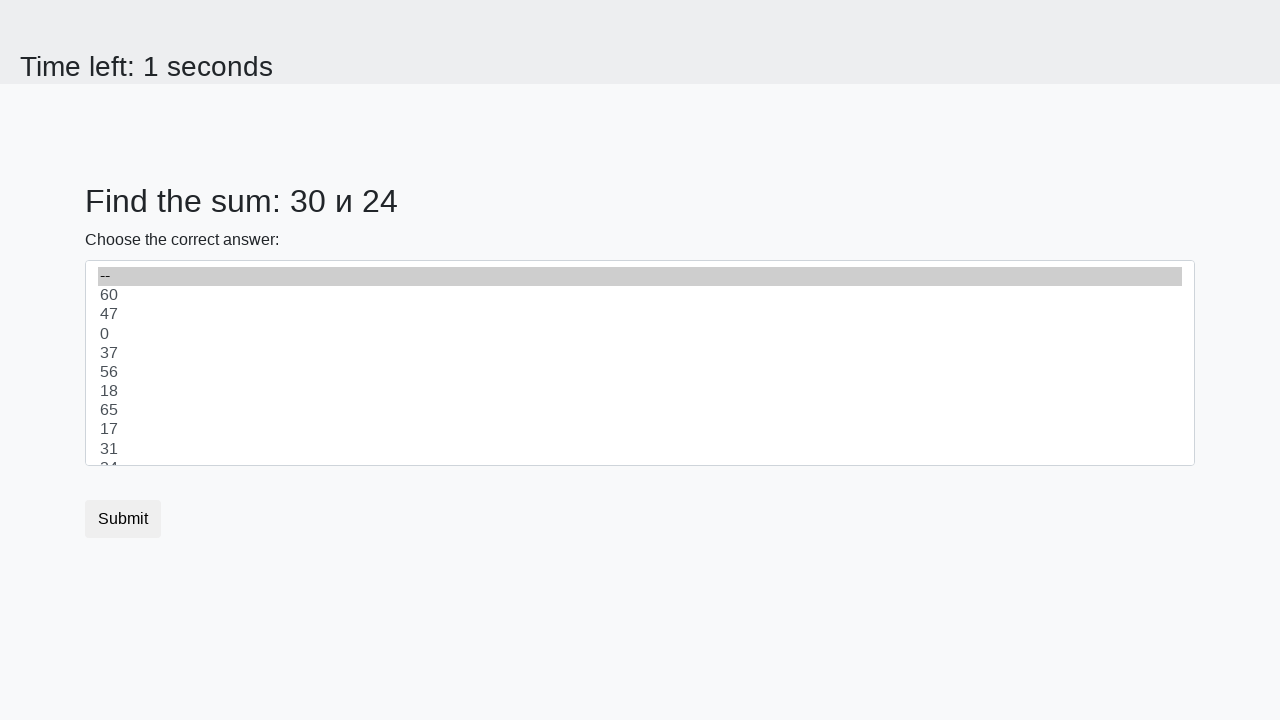